Clicks on the All Products button and verifies navigation to the products page

Starting URL: https://webshop-agil-testautomatiserare.netlify.app/

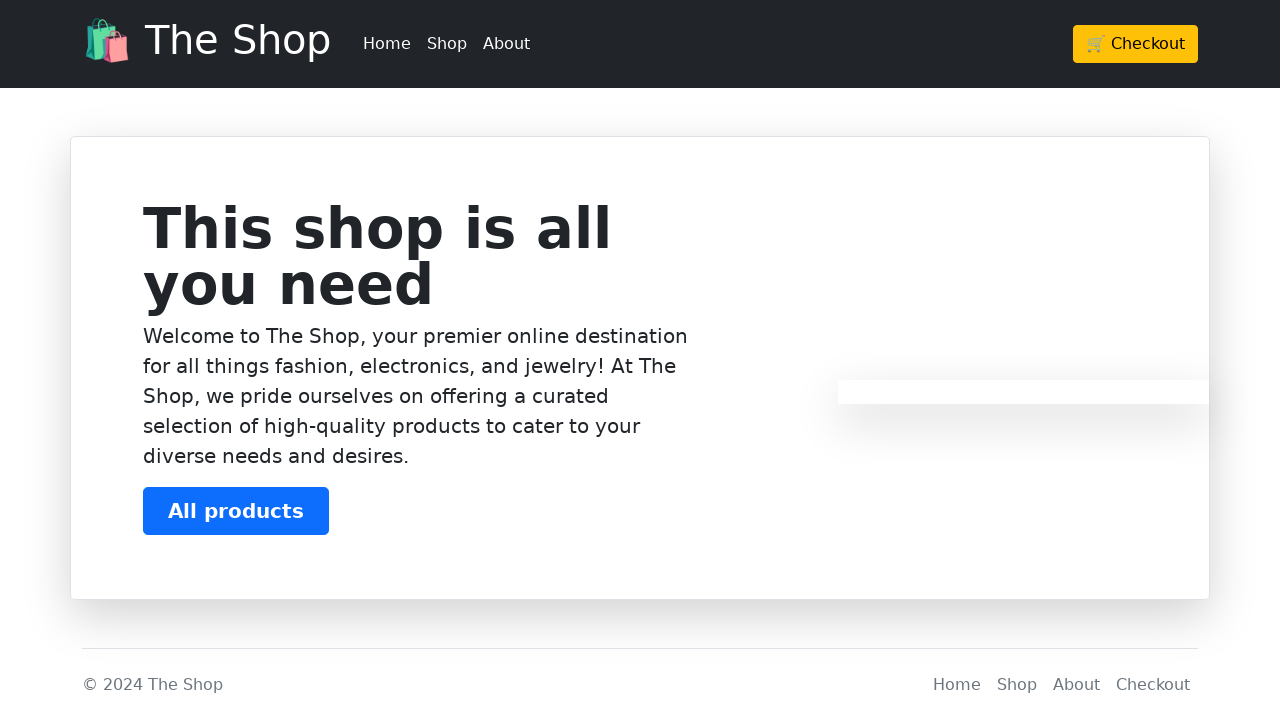

Clicked on the All Products button at (236, 511) on text=All products
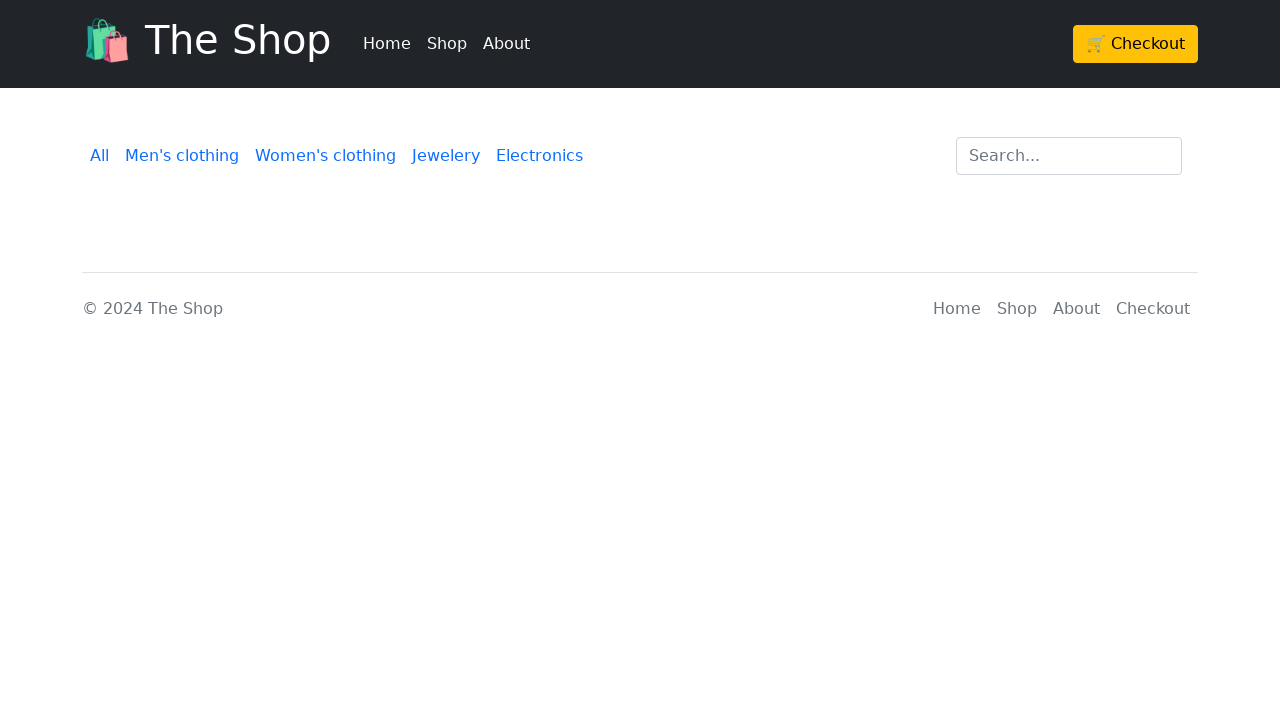

Navigated to the products page successfully
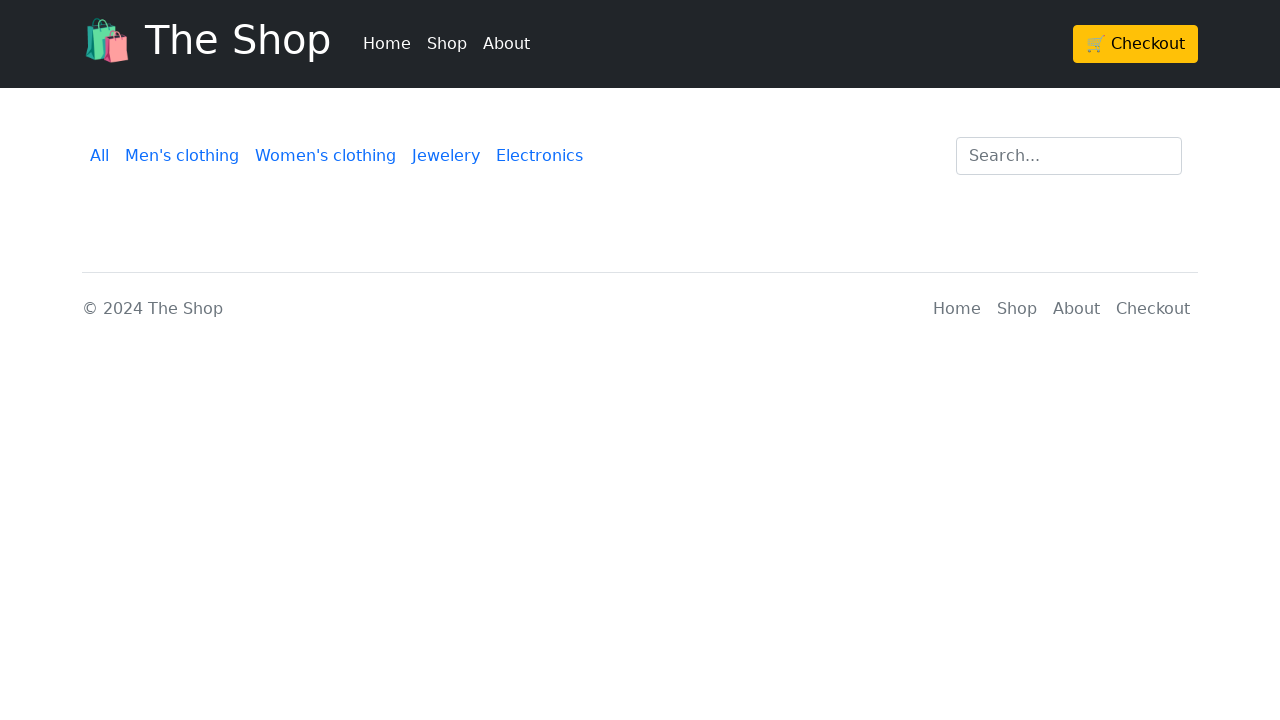

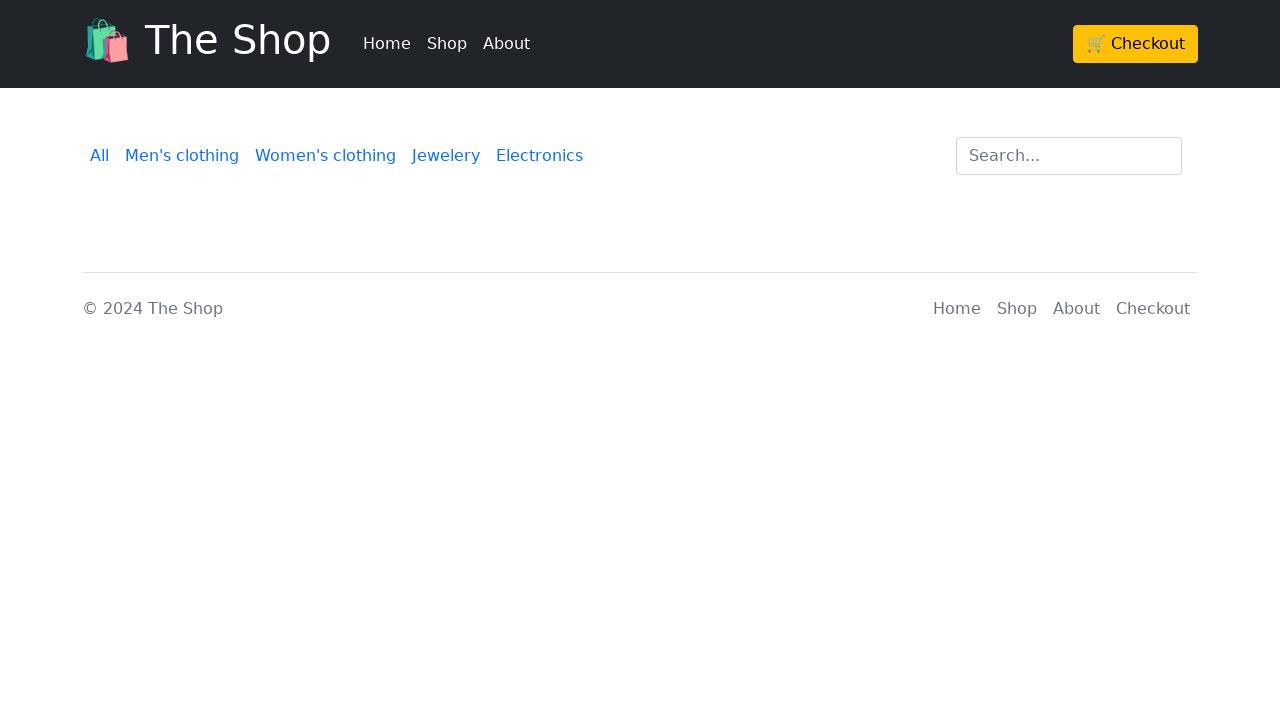